Navigates to a practice automation page and verifies that footer links are present and accessible

Starting URL: https://rahulshettyacademy.com/AutomationPractice/

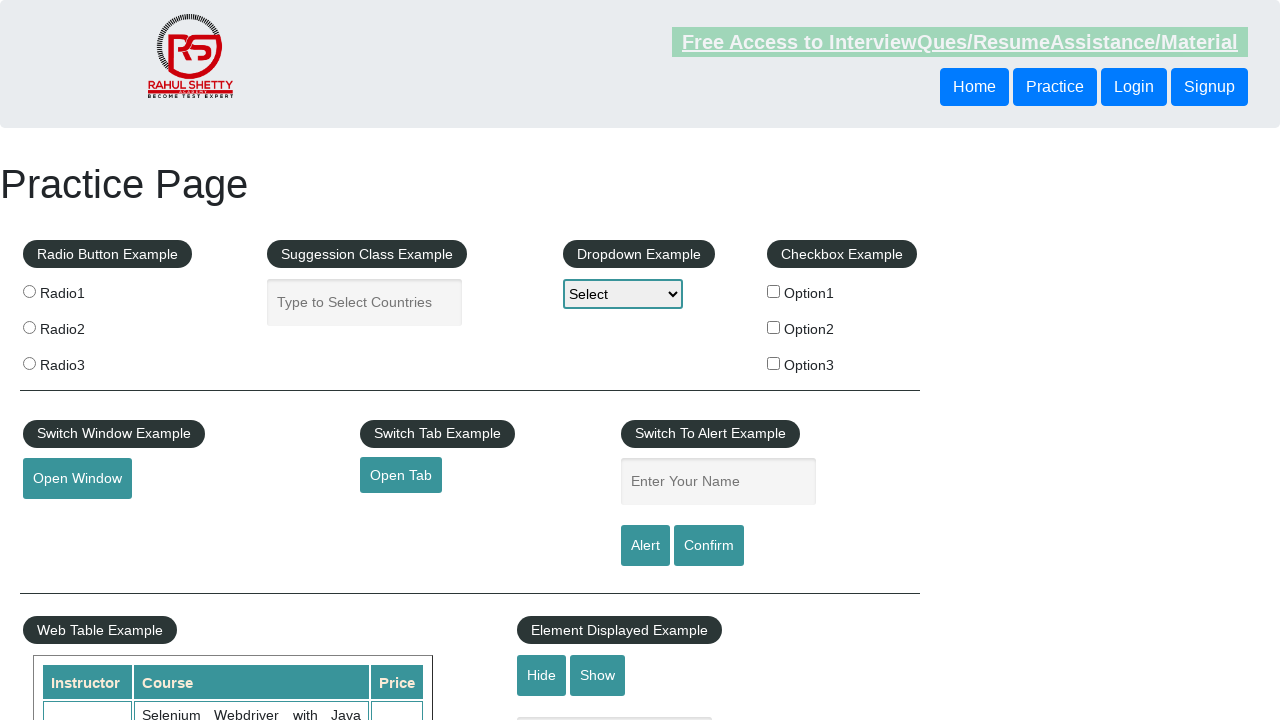

Waited for footer links to be present
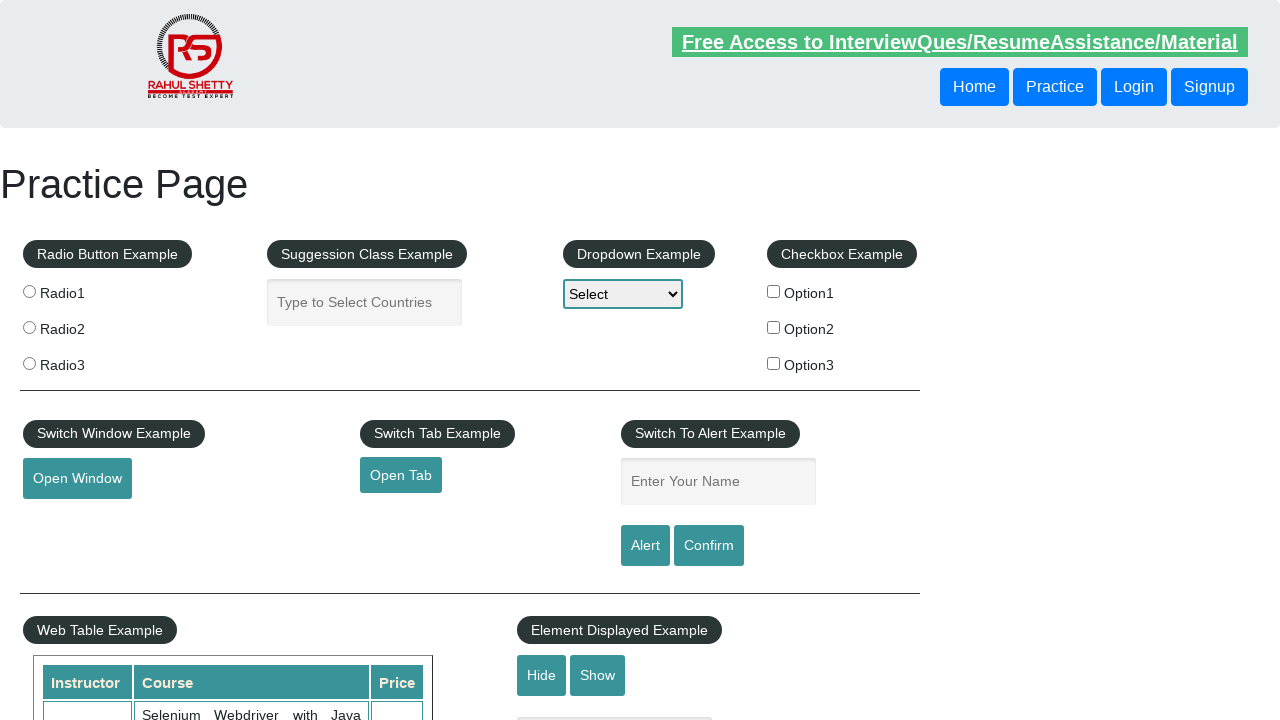

Retrieved all footer links from the page
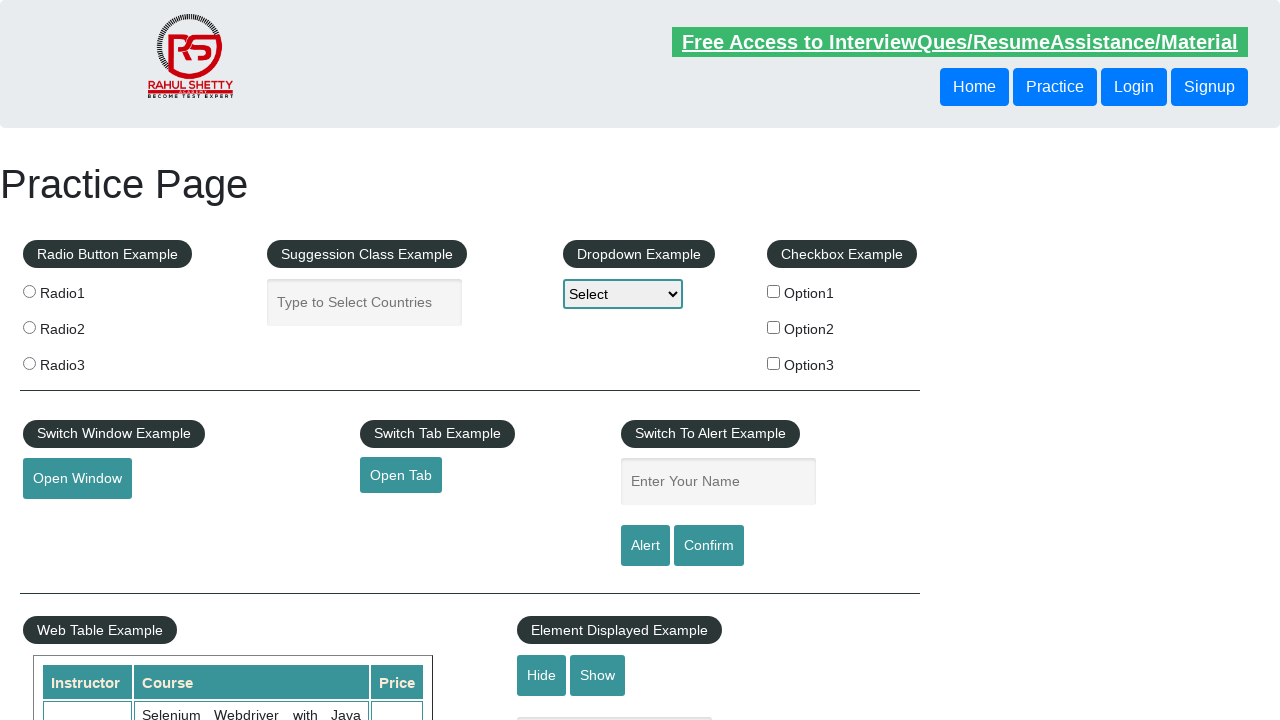

Verified that 20 footer links are present
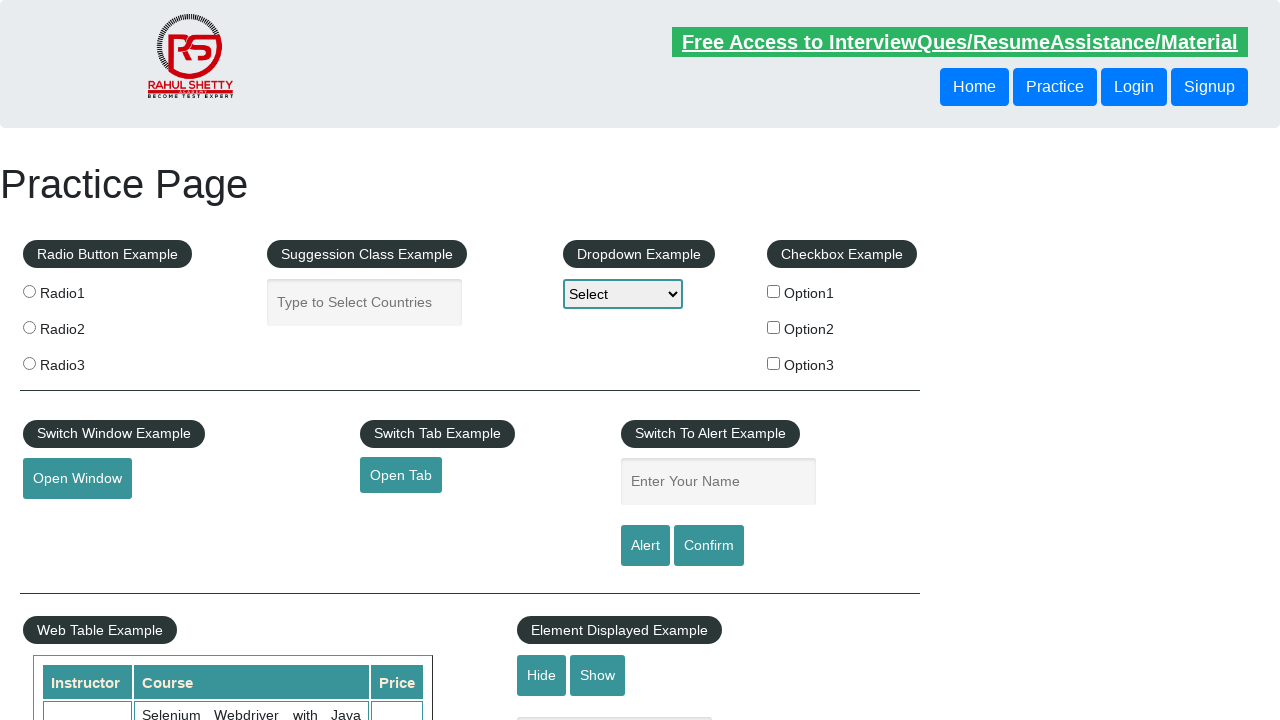

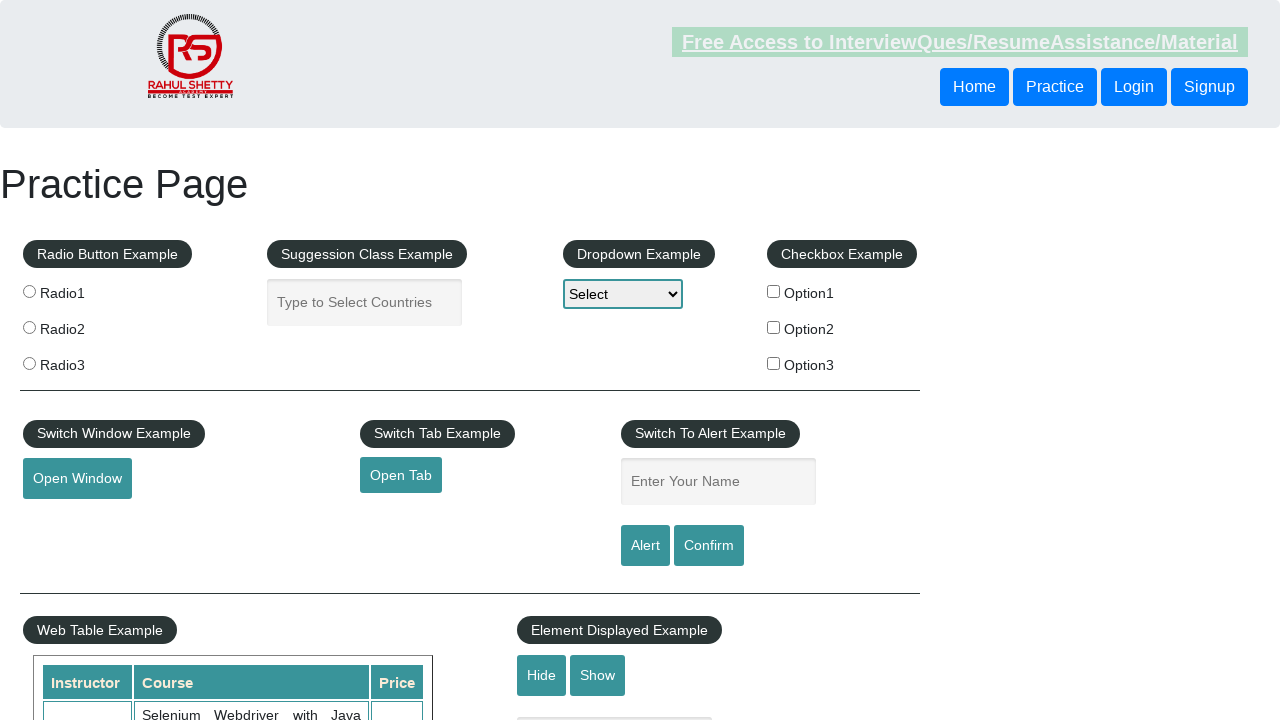